Tests the Coverfox insurance plan search flow by selecting gender, age, entering address details, and verifying that insurance plan results are displayed

Starting URL: https://www.coverfox.com/

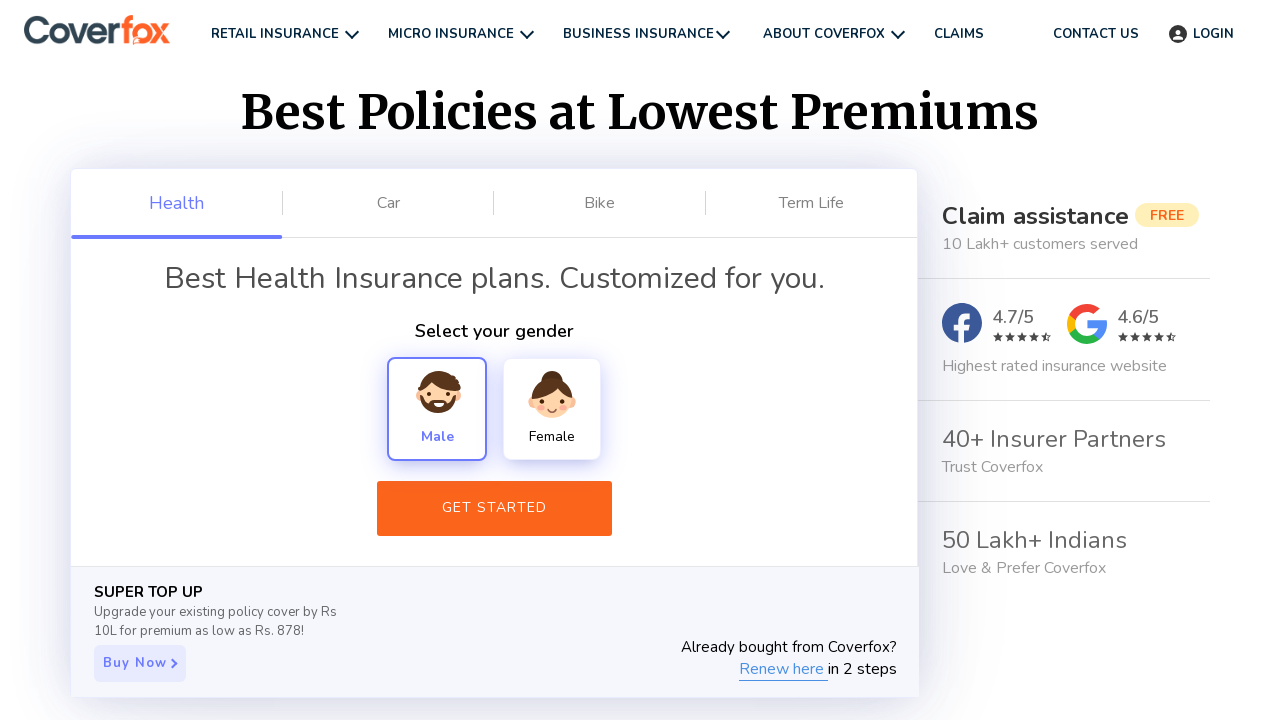

Selected Male gender option on home page at (437, 409) on xpath=//div[text()='Male']
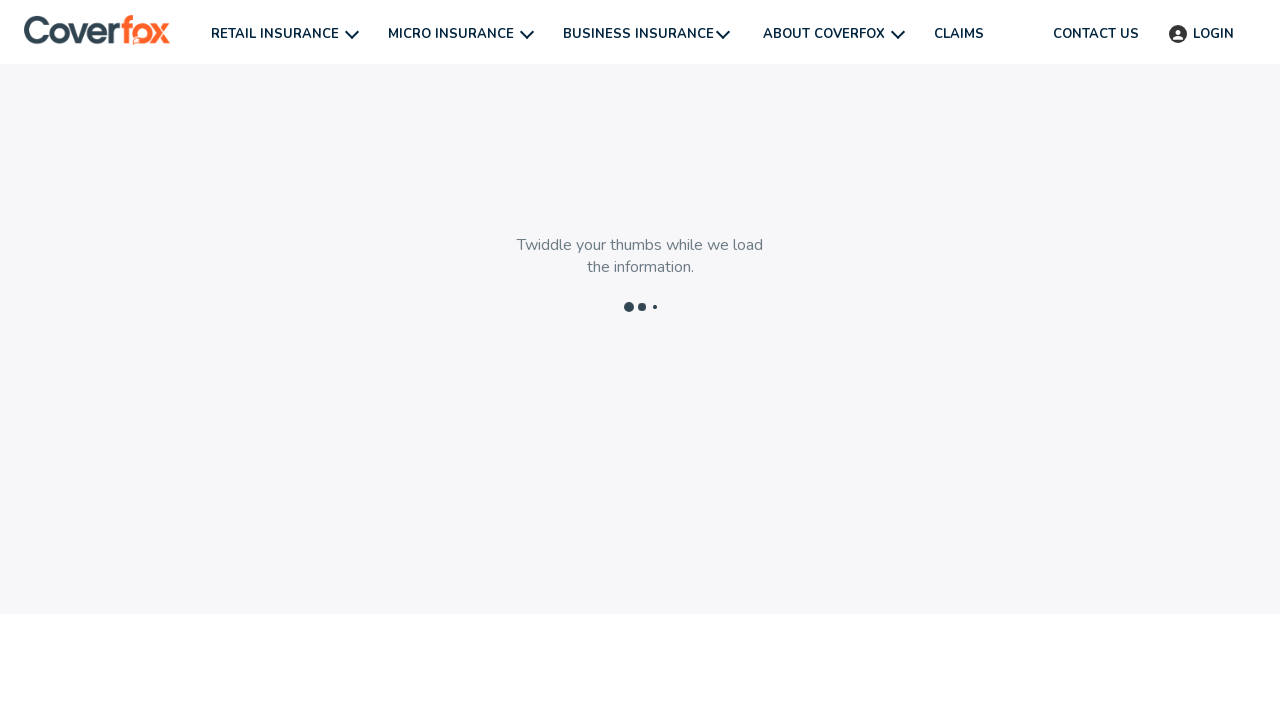

Clicked next button to proceed to health plan page at (468, 676) on .next-btn
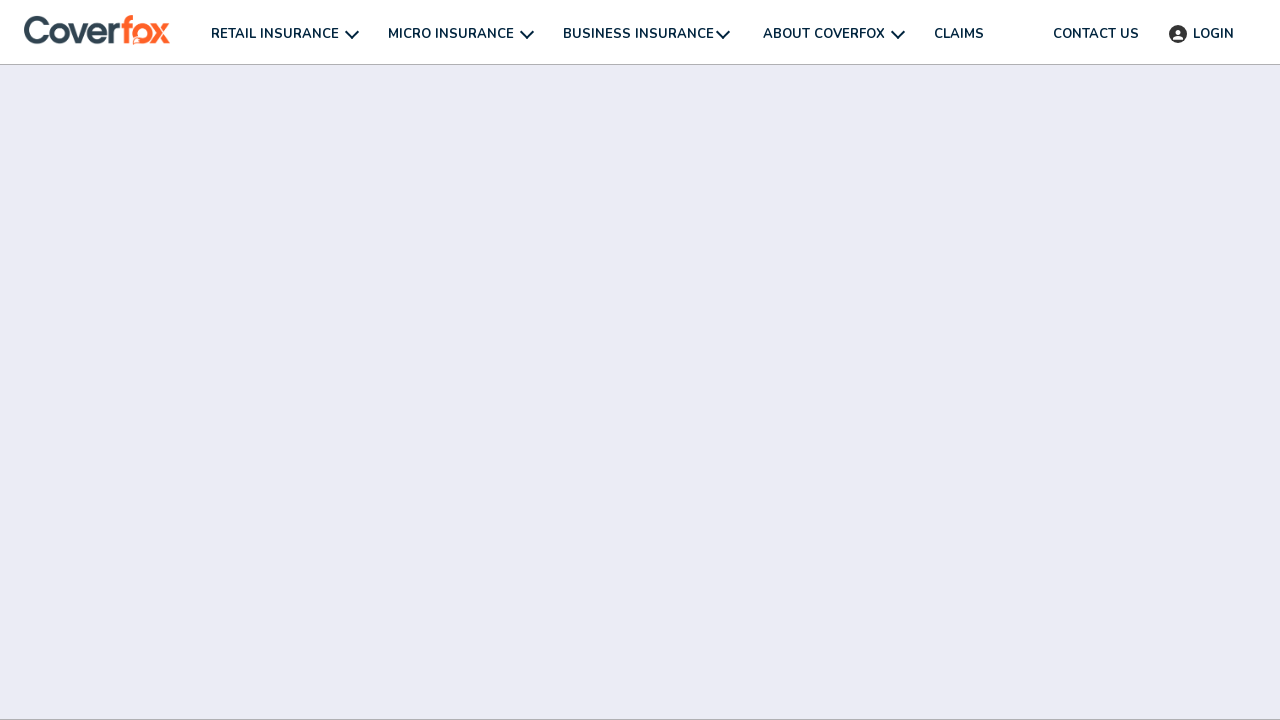

Selected age 28 years from dropdown on #Age-You
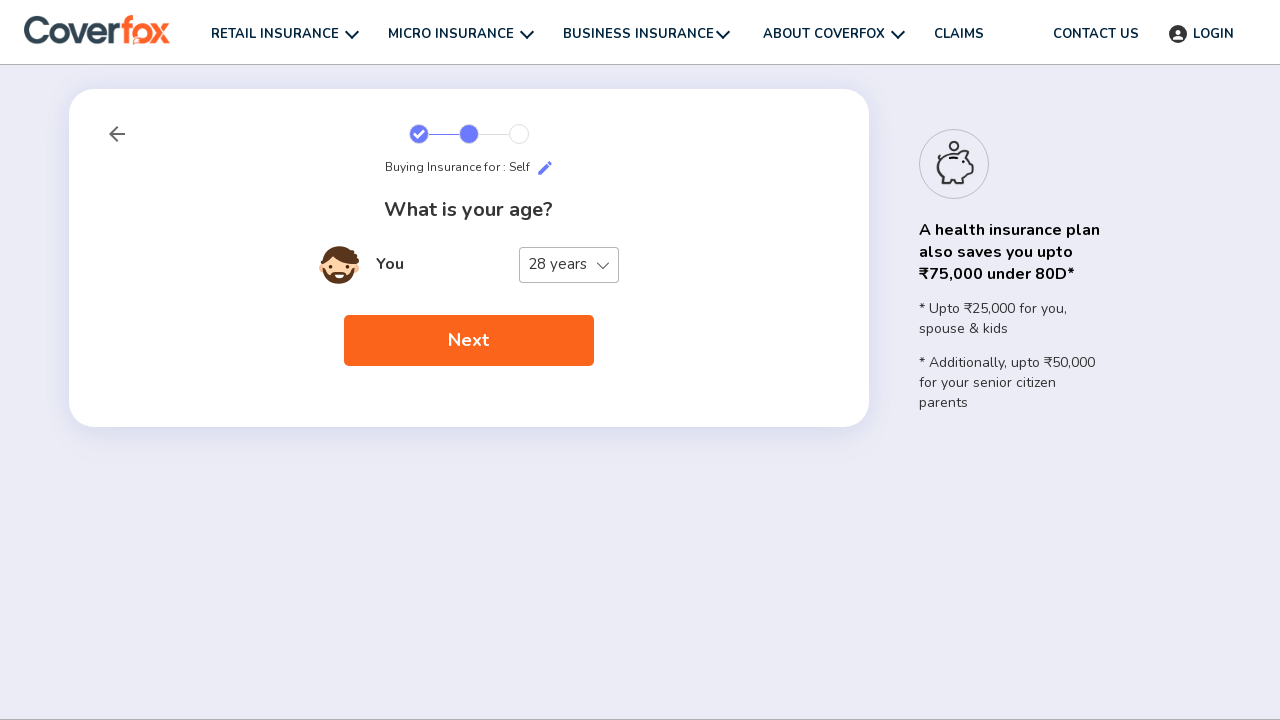

Clicked next button to proceed to member details at (468, 341) on .next-btn
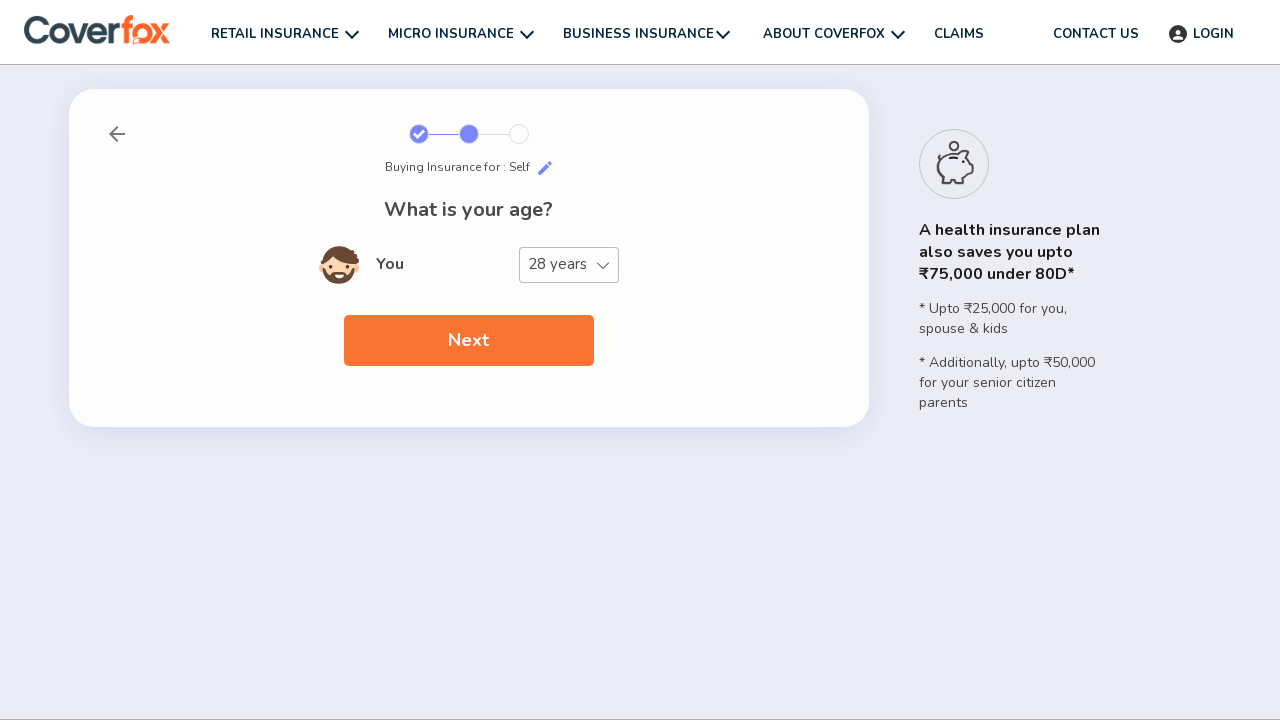

Entered pincode 440036 in address details field on .mp-input-text
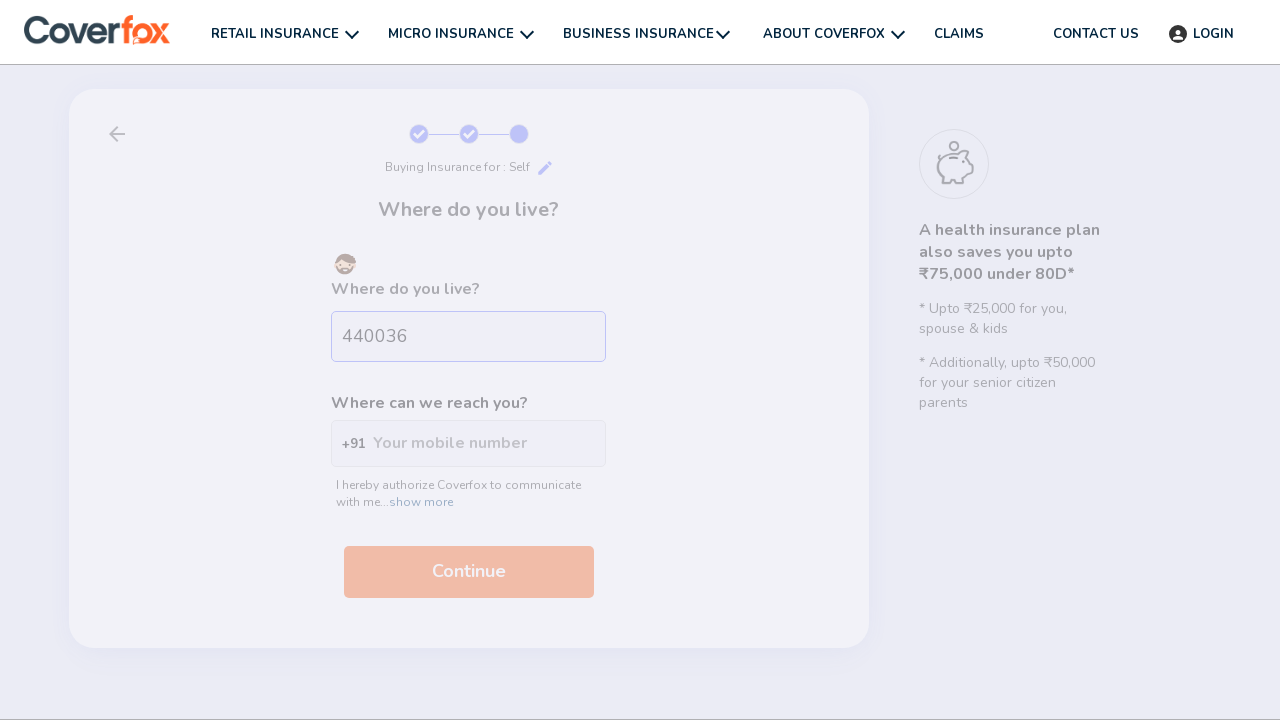

Entered mobile number 9876543210 on #want-expert
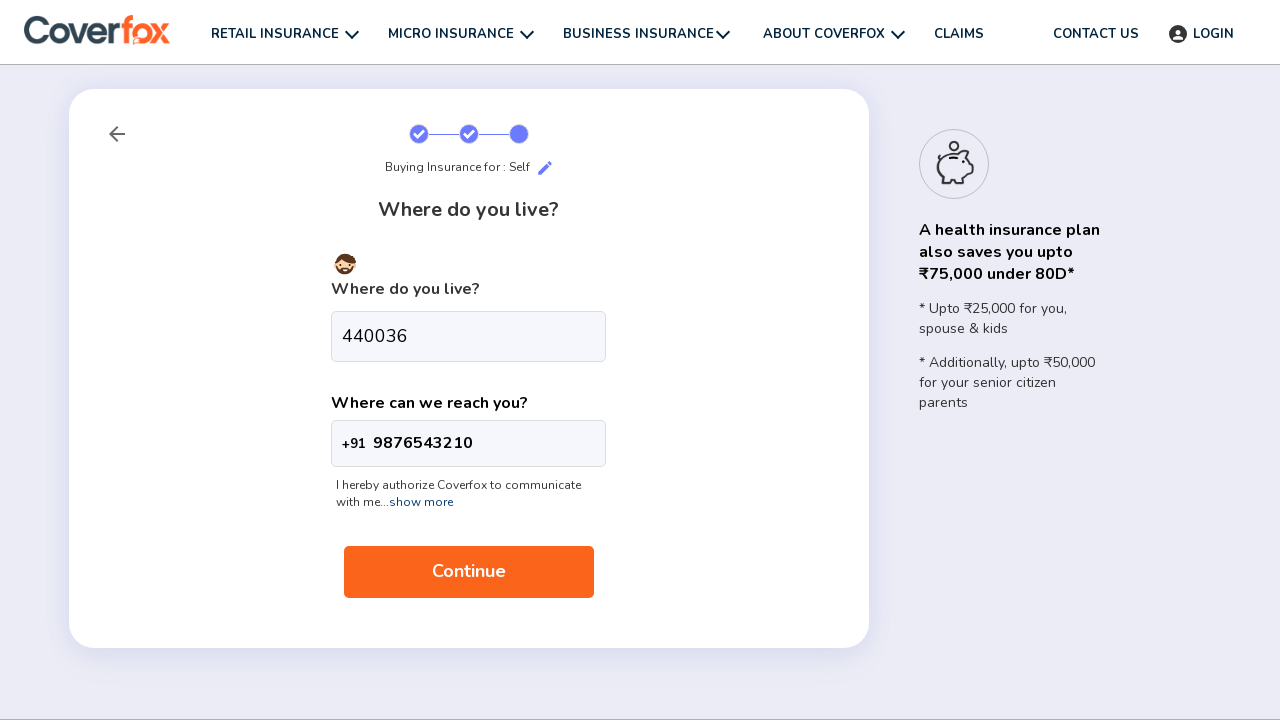

Clicked next button to view insurance plan results at (468, 572) on .next-btn
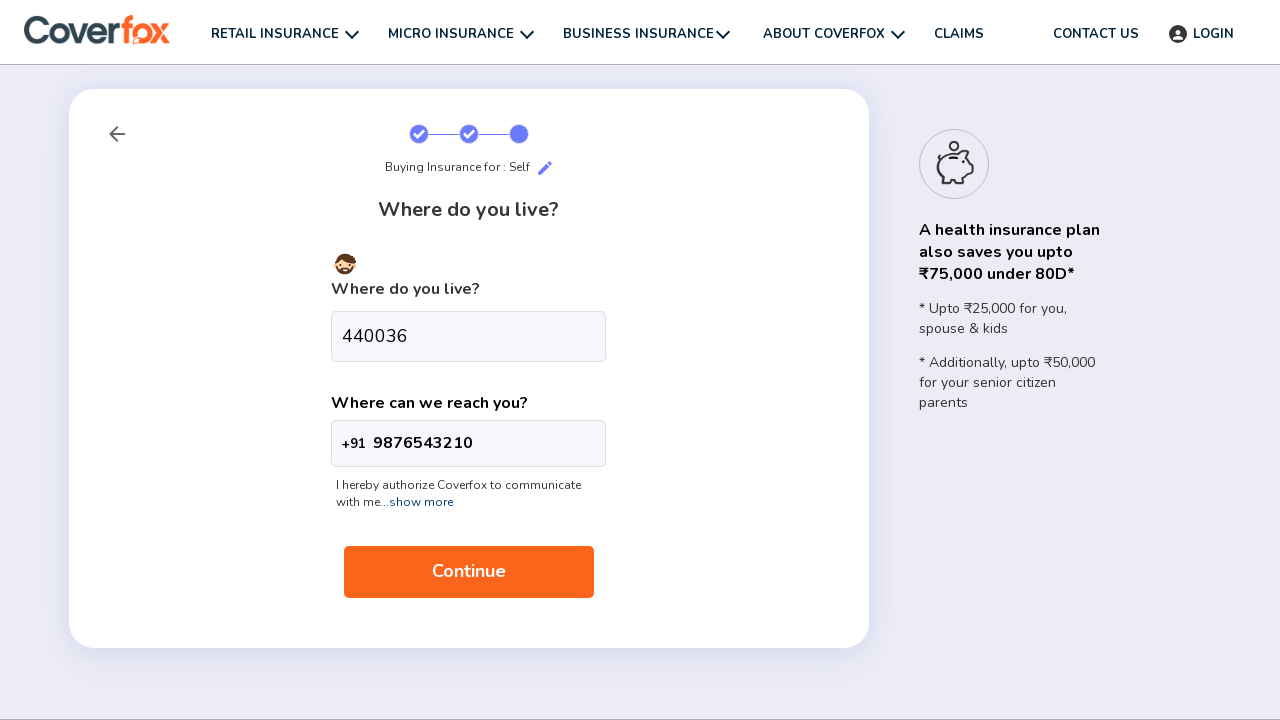

Insurance Plans results page loaded successfully
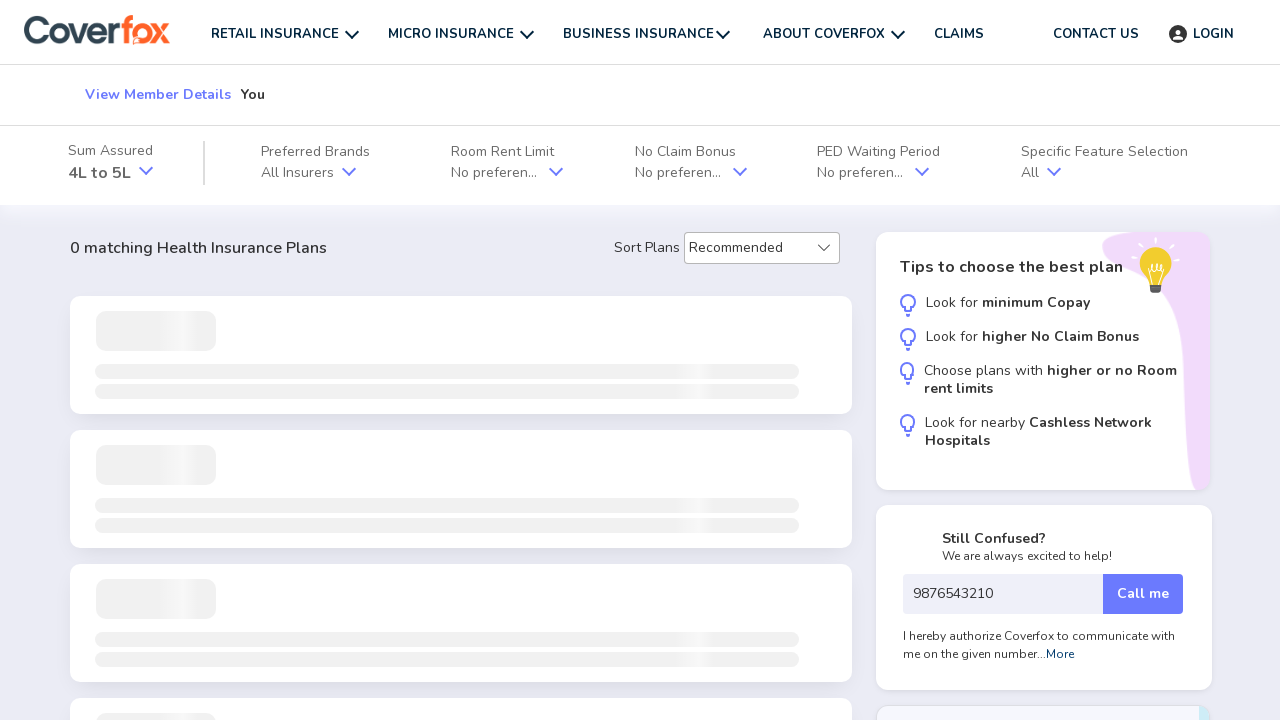

Verified insurance plan cards are displayed on results page
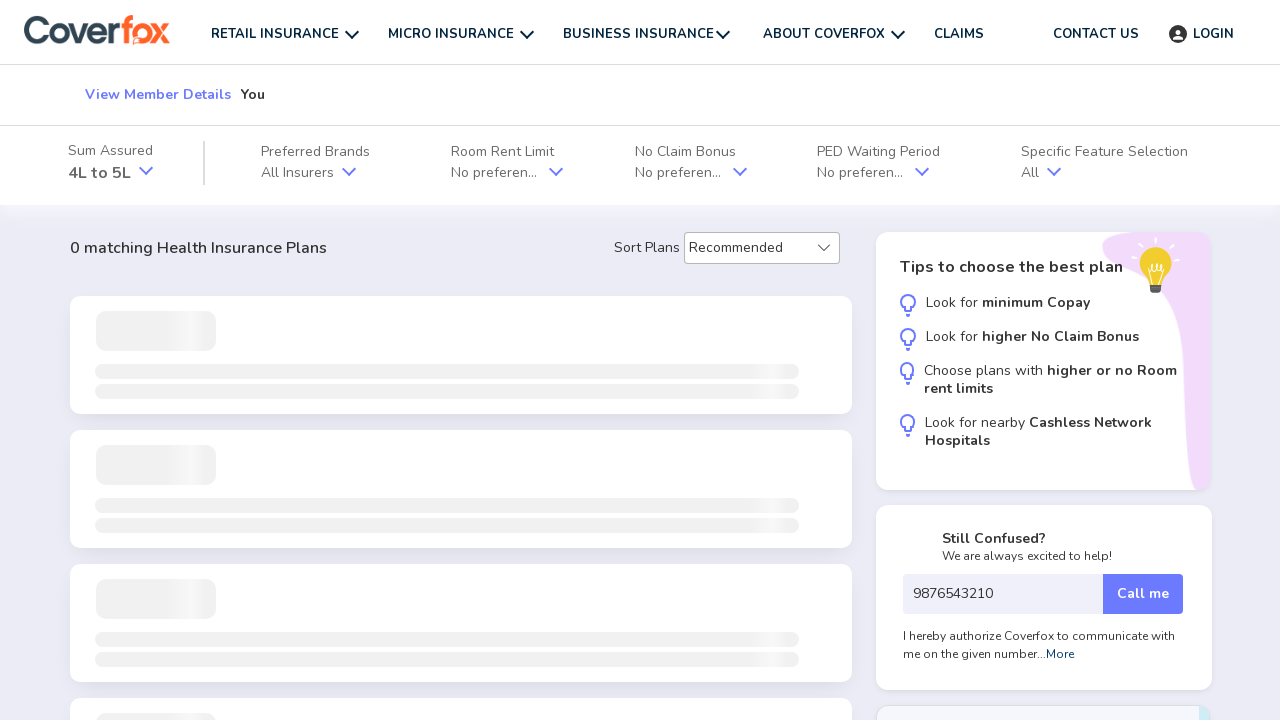

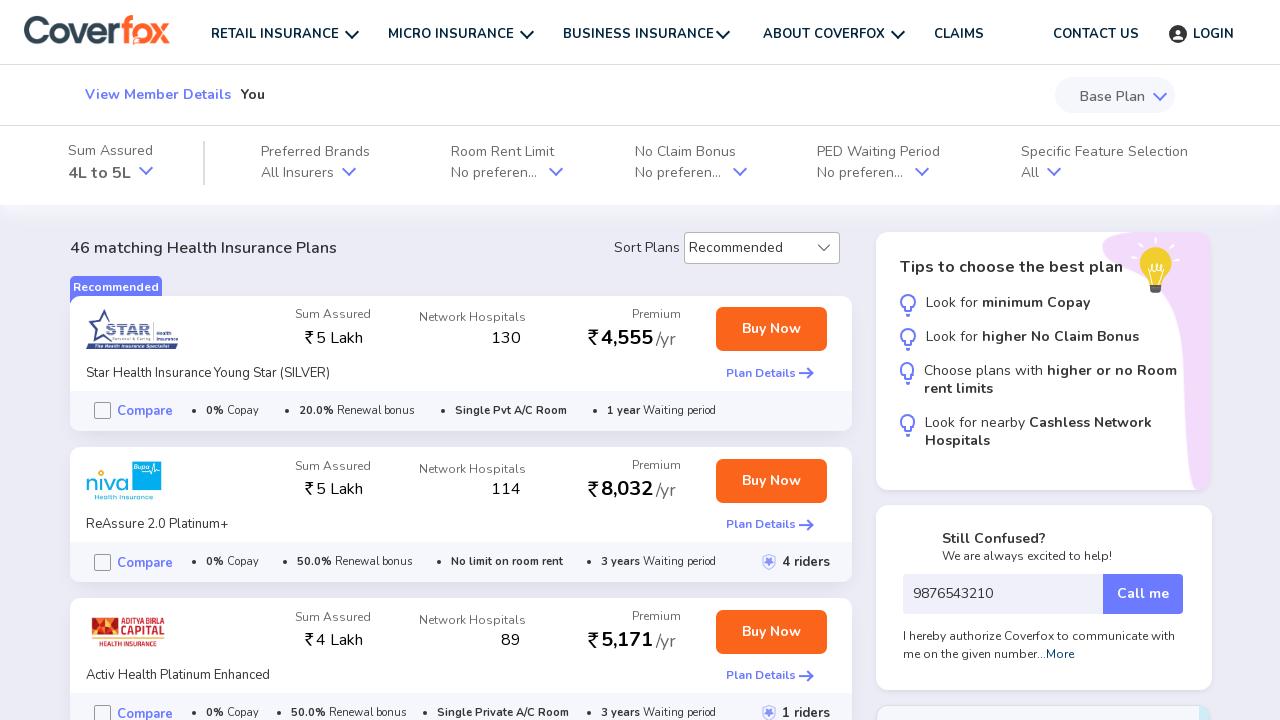